Tests a slow calculator application by setting a 45-second delay, performing the calculation 7 + 8, and verifying the result displays as 15 after the delay period.

Starting URL: https://bonigarcia.dev/selenium-webdriver-java/slow-calculator.html

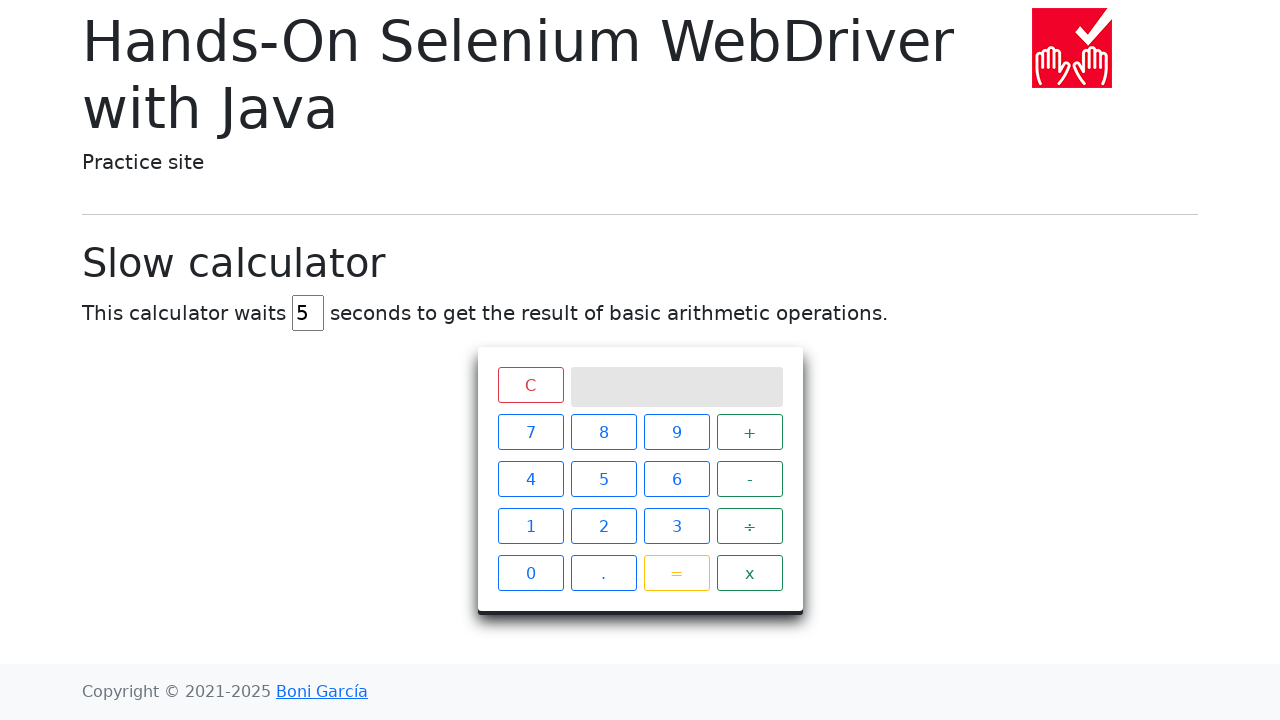

Navigated to slow calculator application
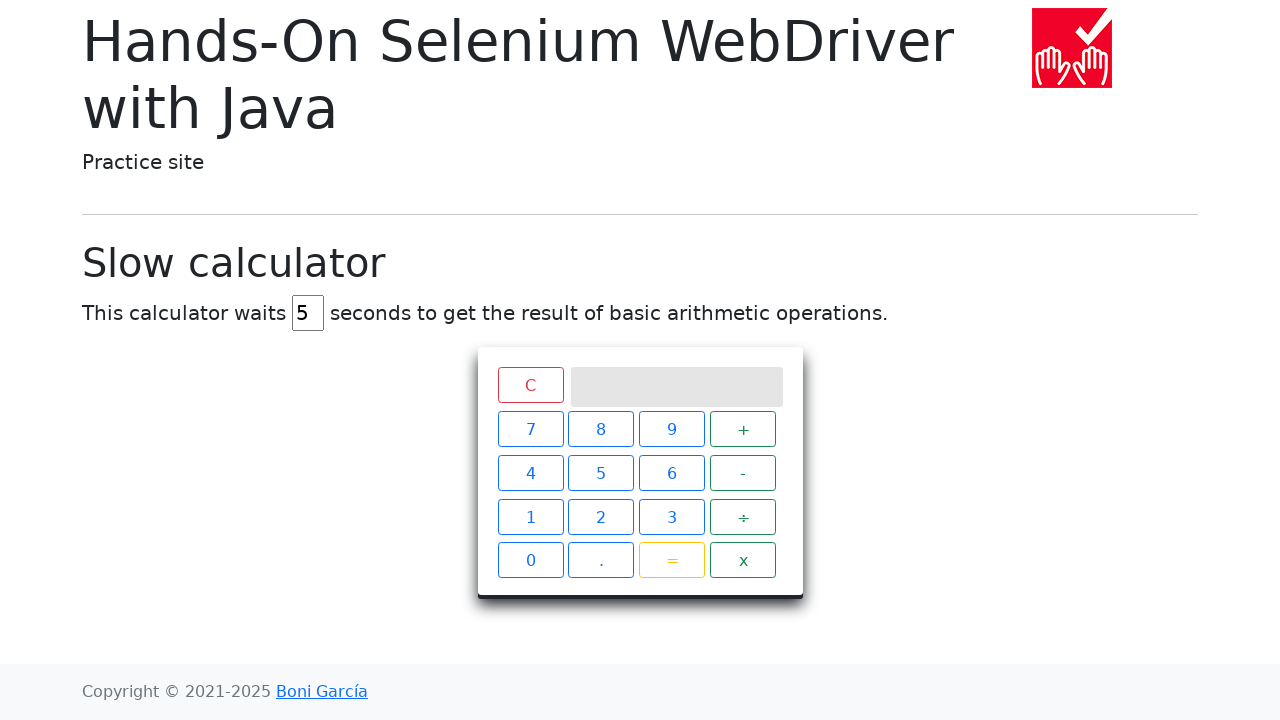

Cleared the delay input field on #delay
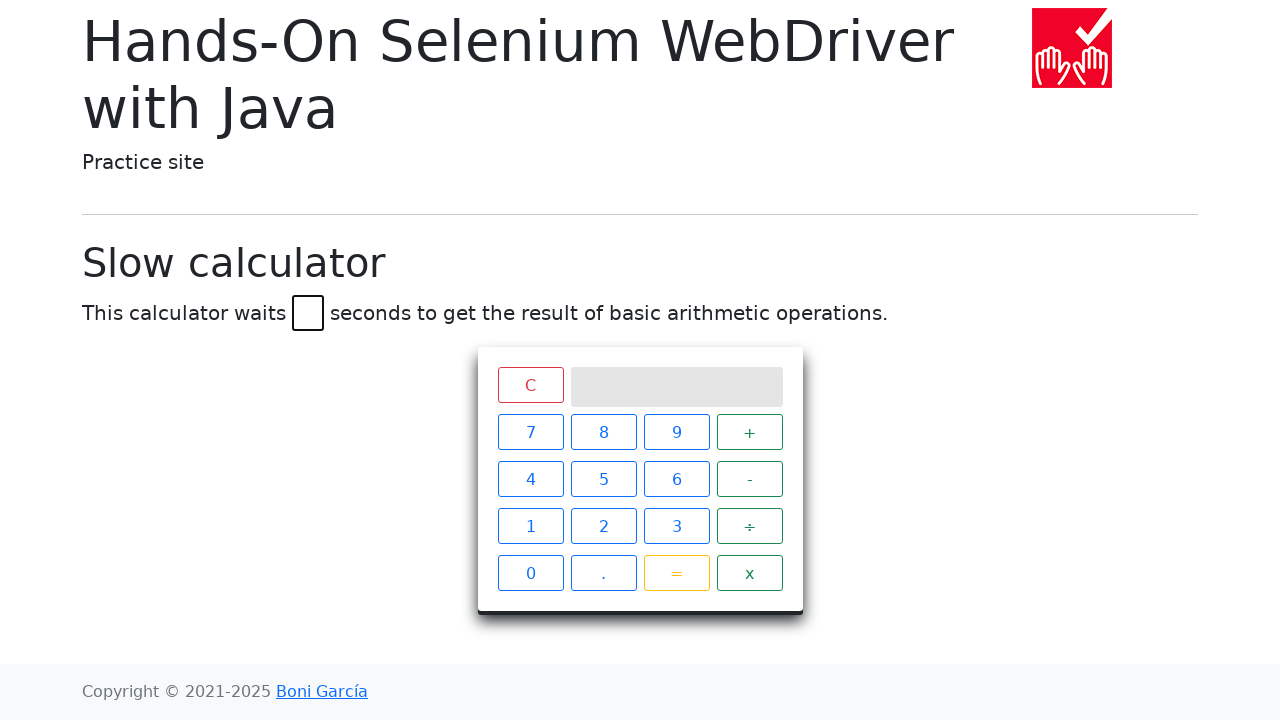

Set delay to 45 seconds on #delay
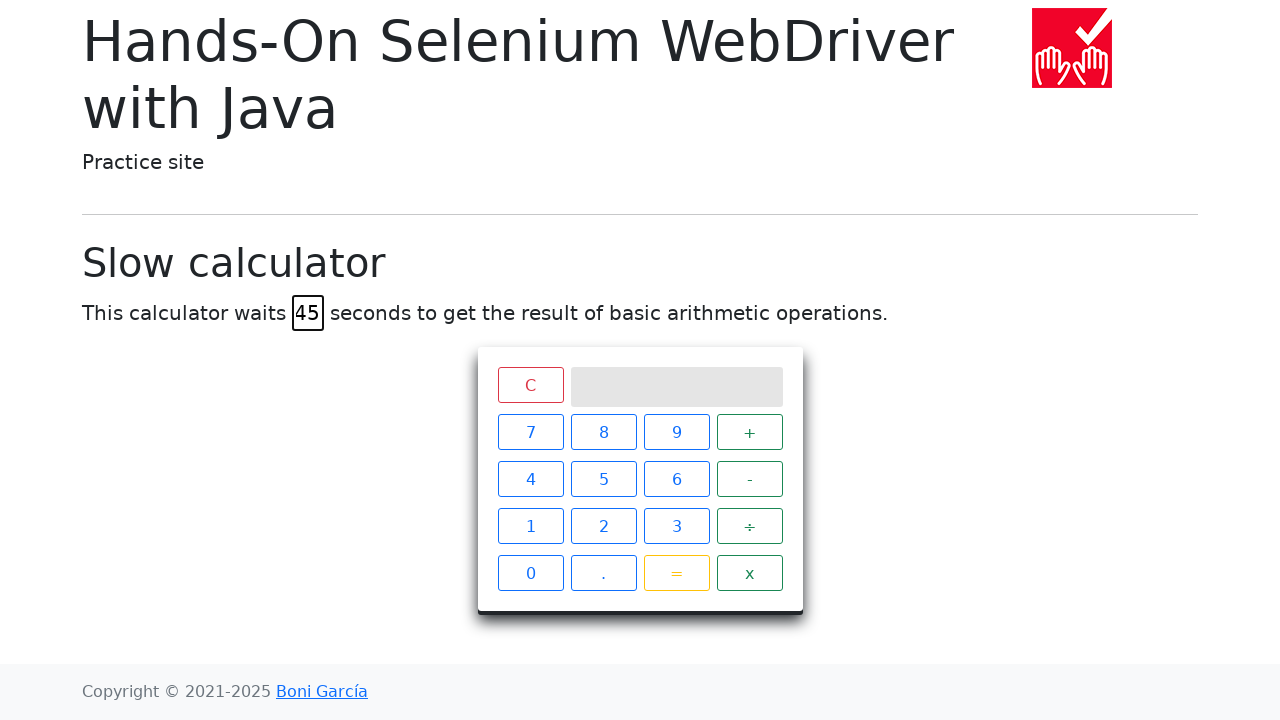

Clicked button 7 at (530, 432) on xpath=//*[@id="calculator"]/div[2]/span[1]
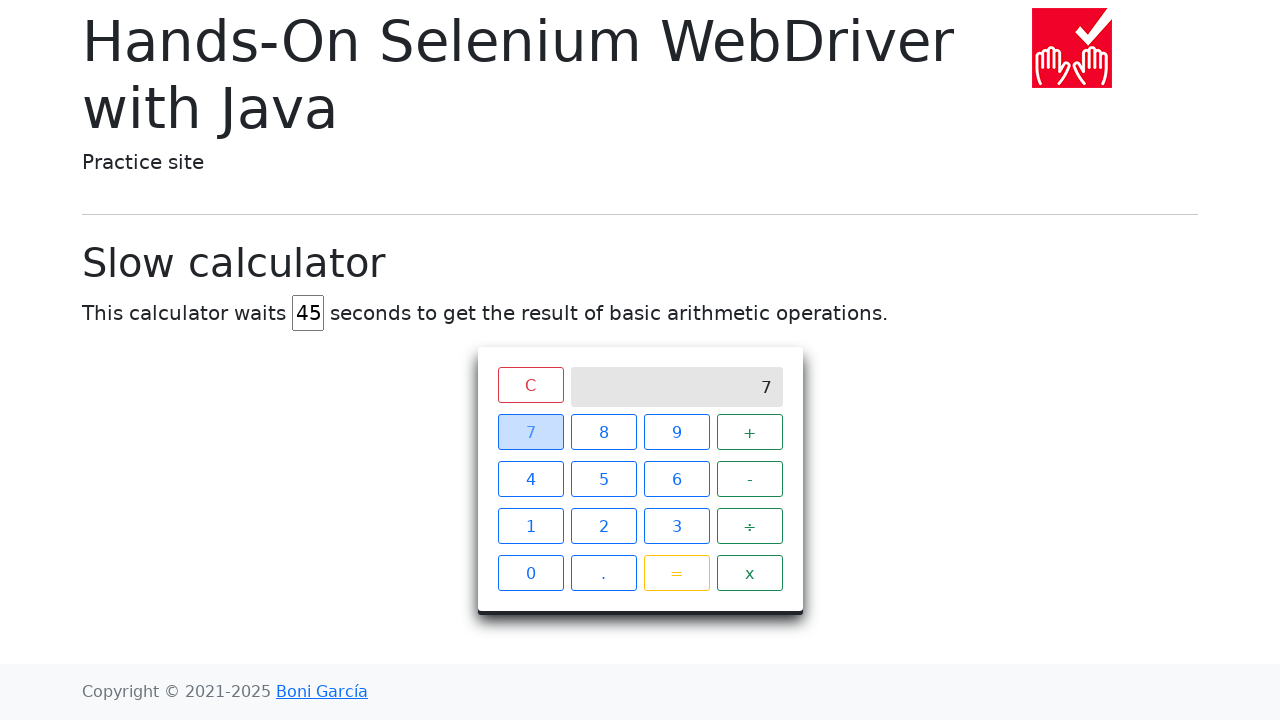

Clicked plus button at (750, 432) on xpath=//*[@id="calculator"]/div[2]/span[4]
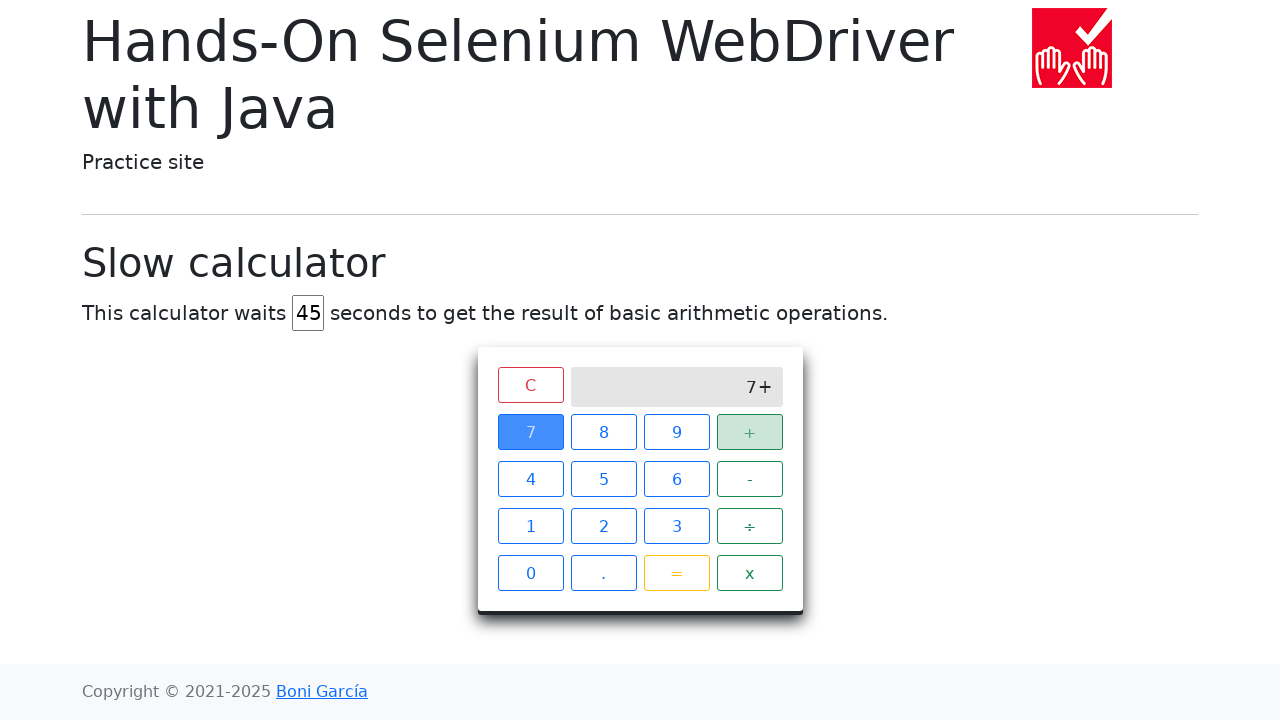

Clicked button 8 at (604, 432) on xpath=//*[@id="calculator"]/div[2]/span[2]
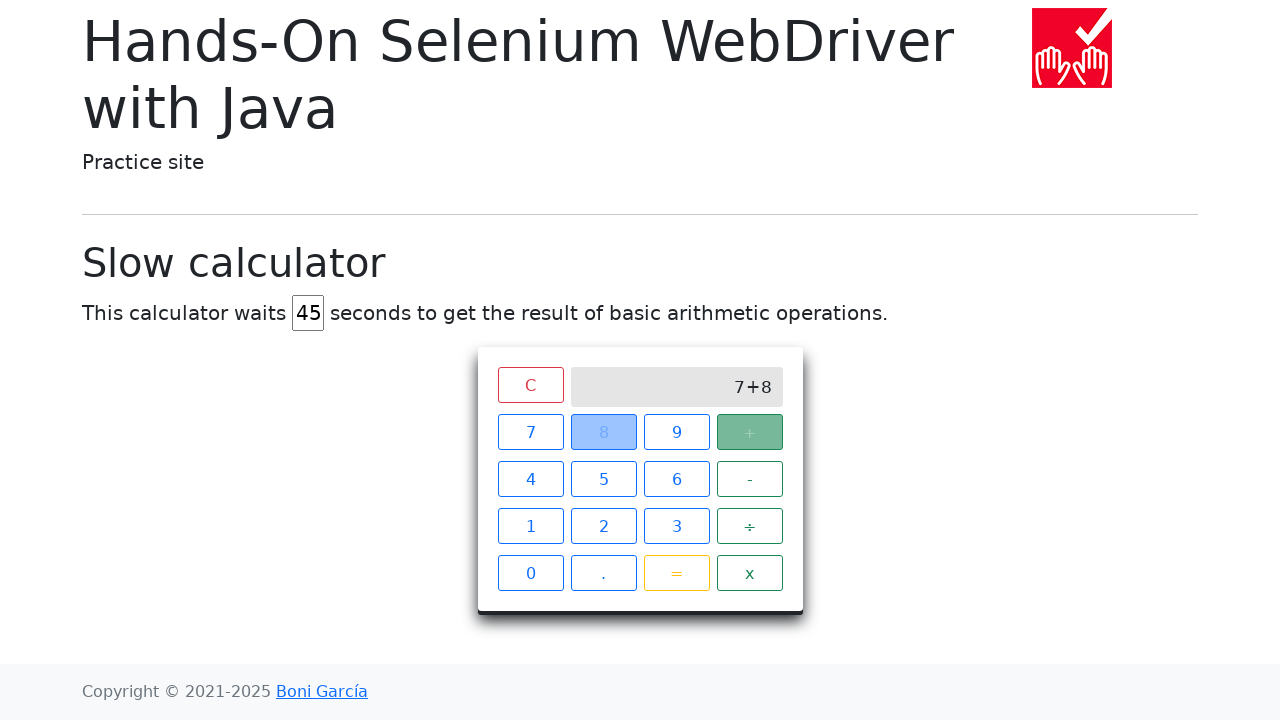

Clicked equals button to perform calculation at (676, 573) on xpath=//*[@id="calculator"]/div[2]/span[15]
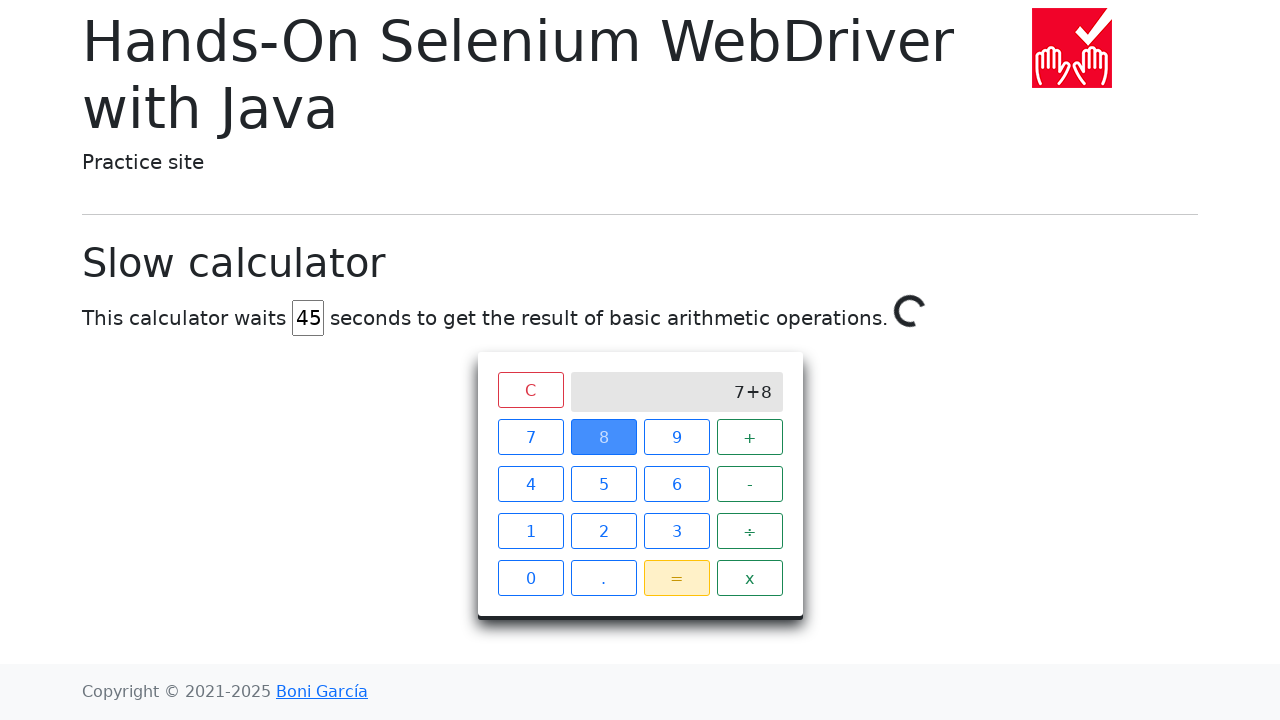

Result '15' appeared on calculator screen after 45-second delay
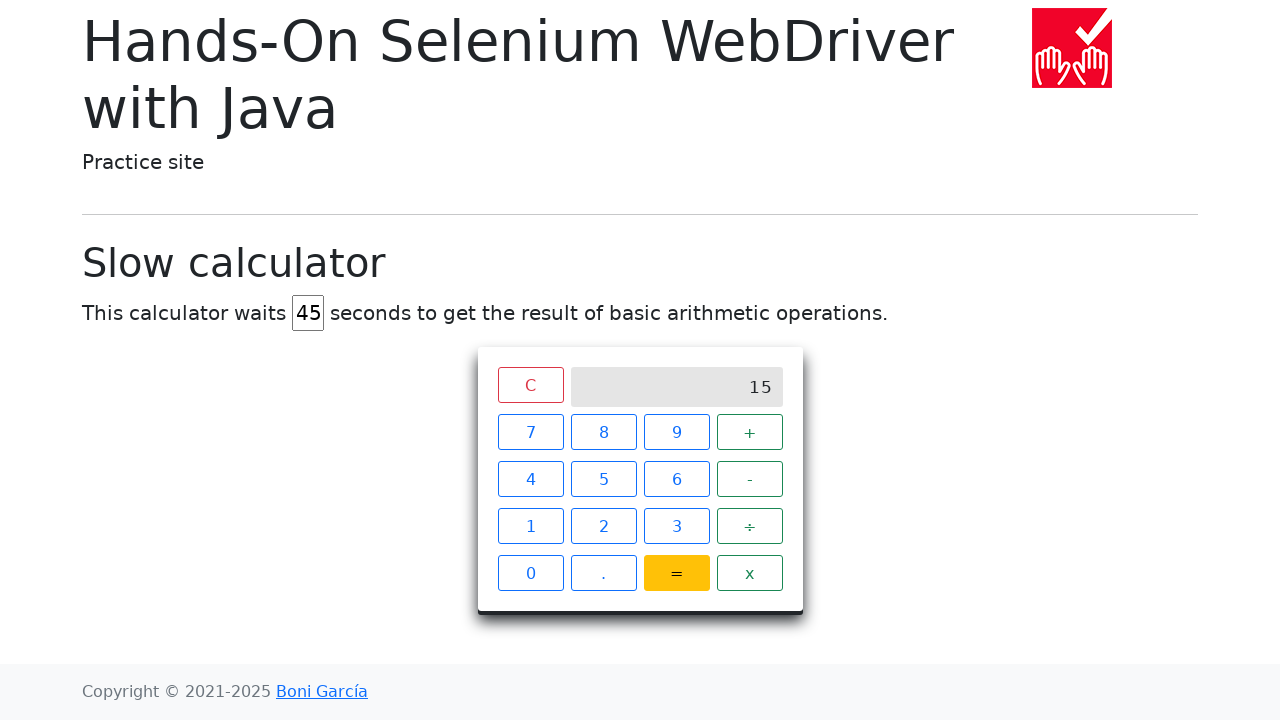

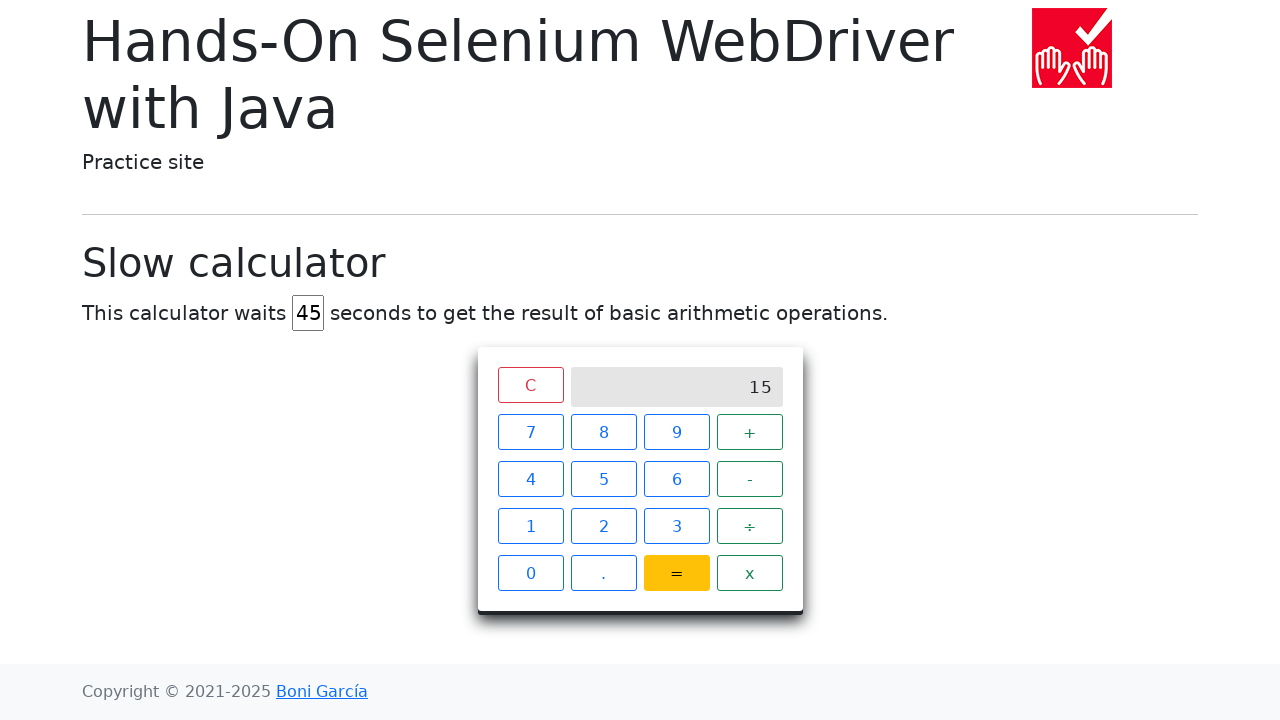